Tests checkbox functionality by verifying default states, clicking to toggle both checkboxes, and confirming their new states

Starting URL: https://practice.cydeo.com/checkboxes

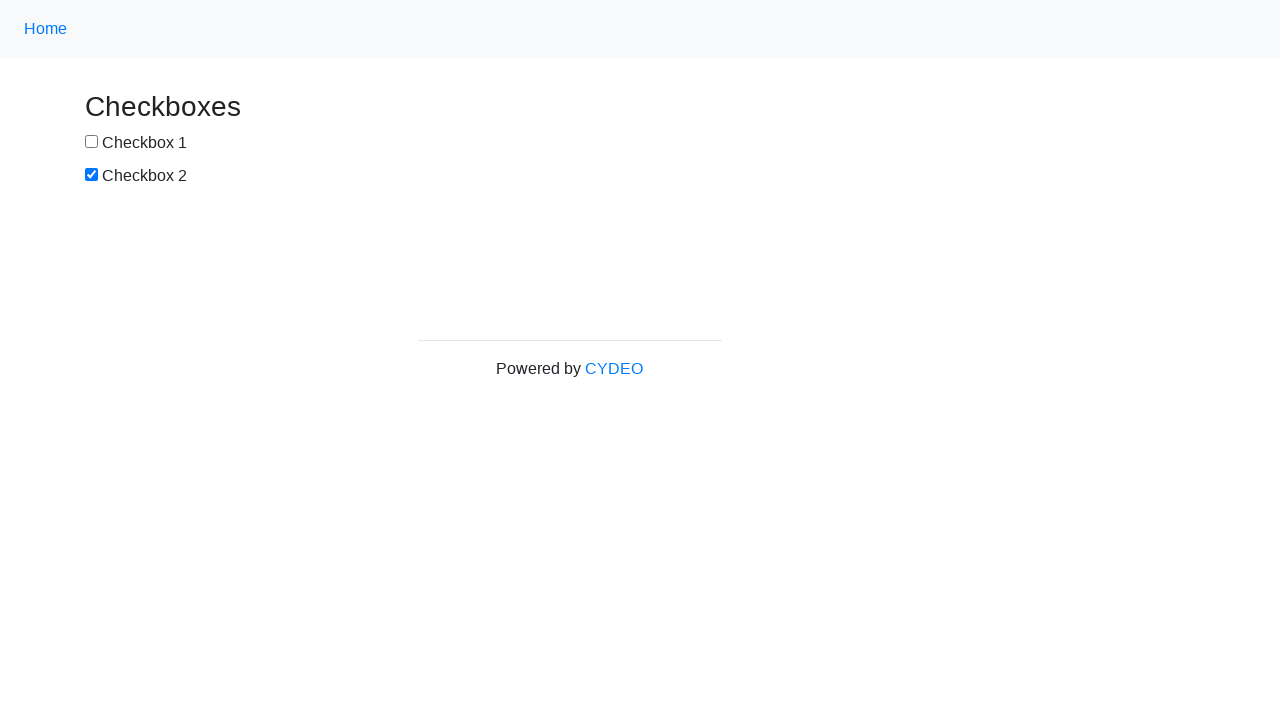

Located checkbox1 element
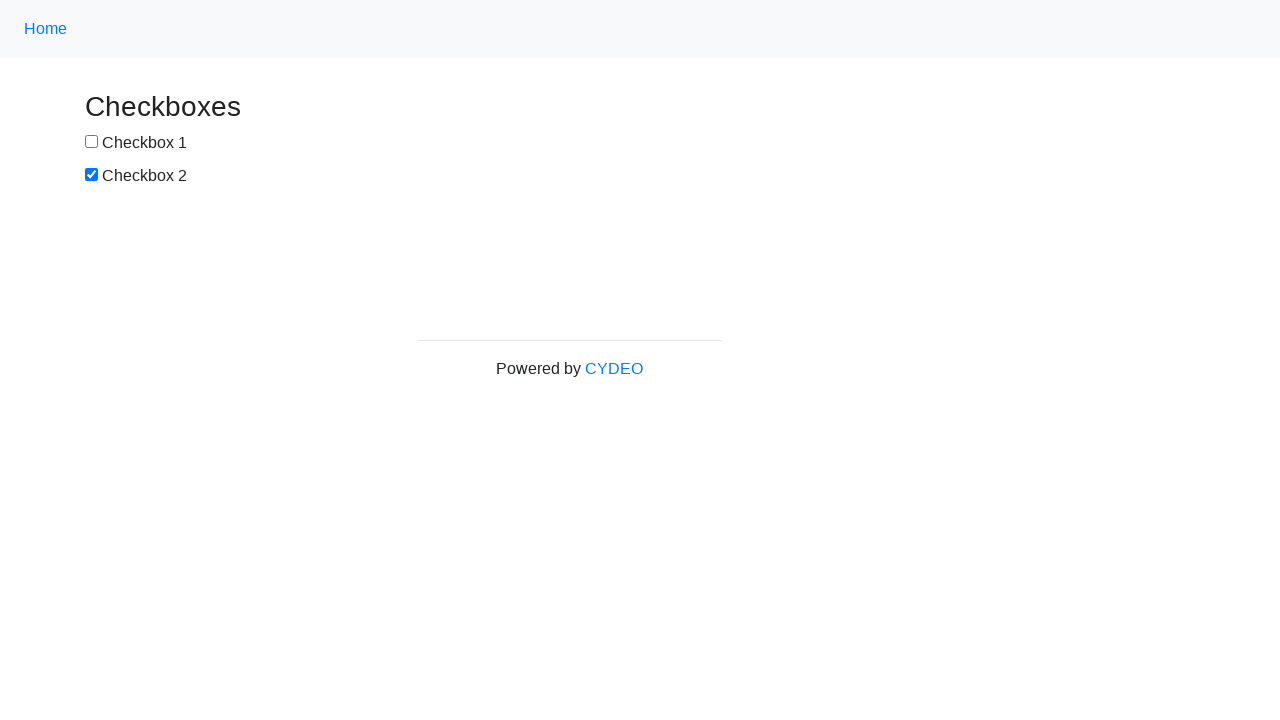

Located checkbox2 element
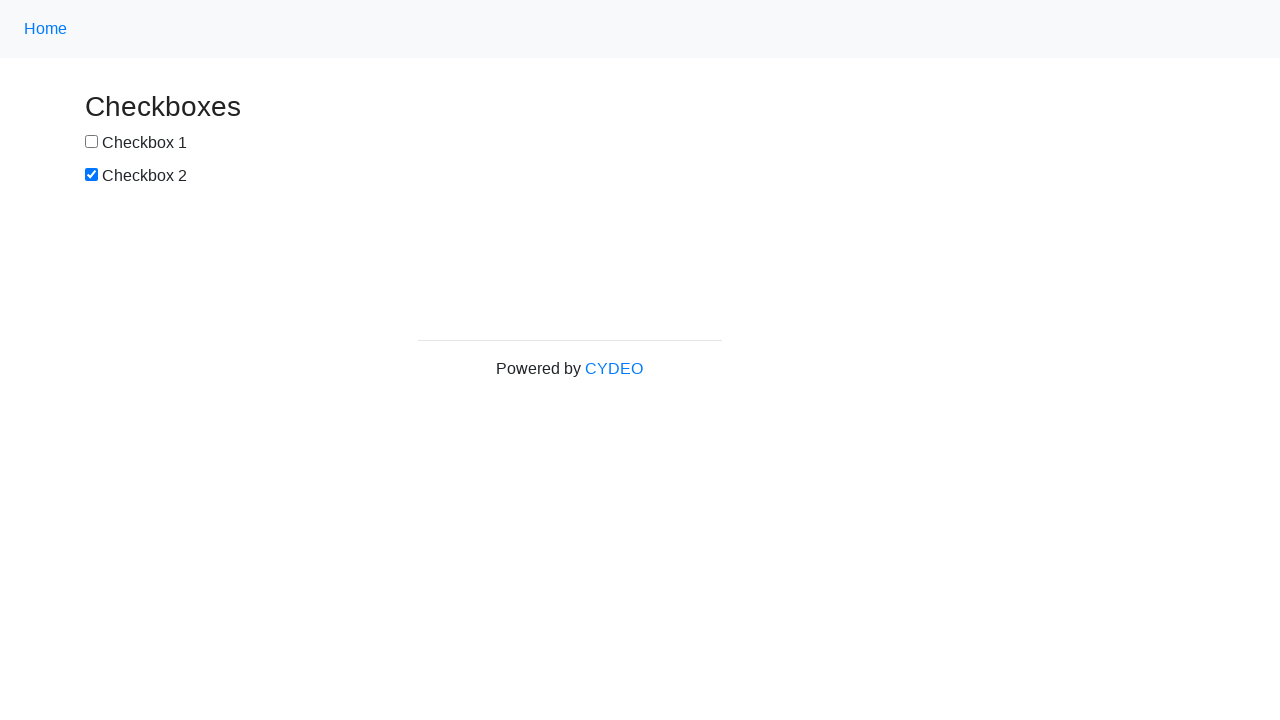

Verified checkbox1 is not selected by default
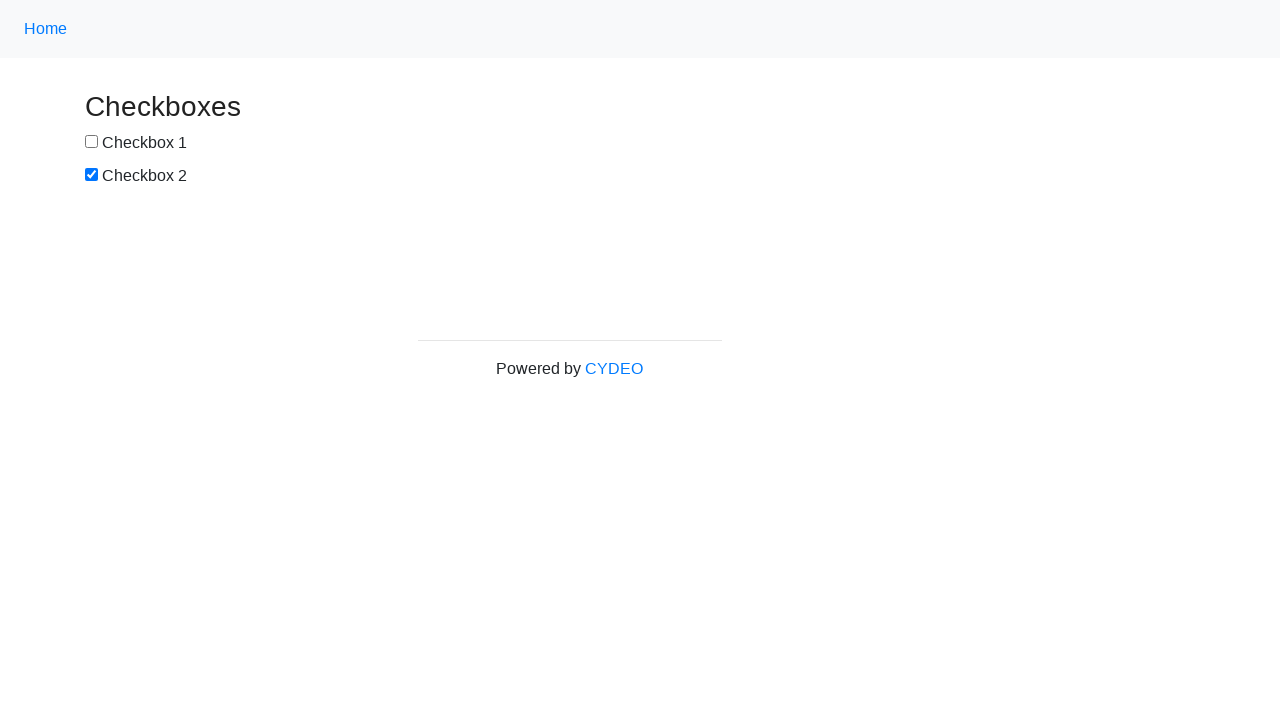

Verified checkbox2 is selected by default
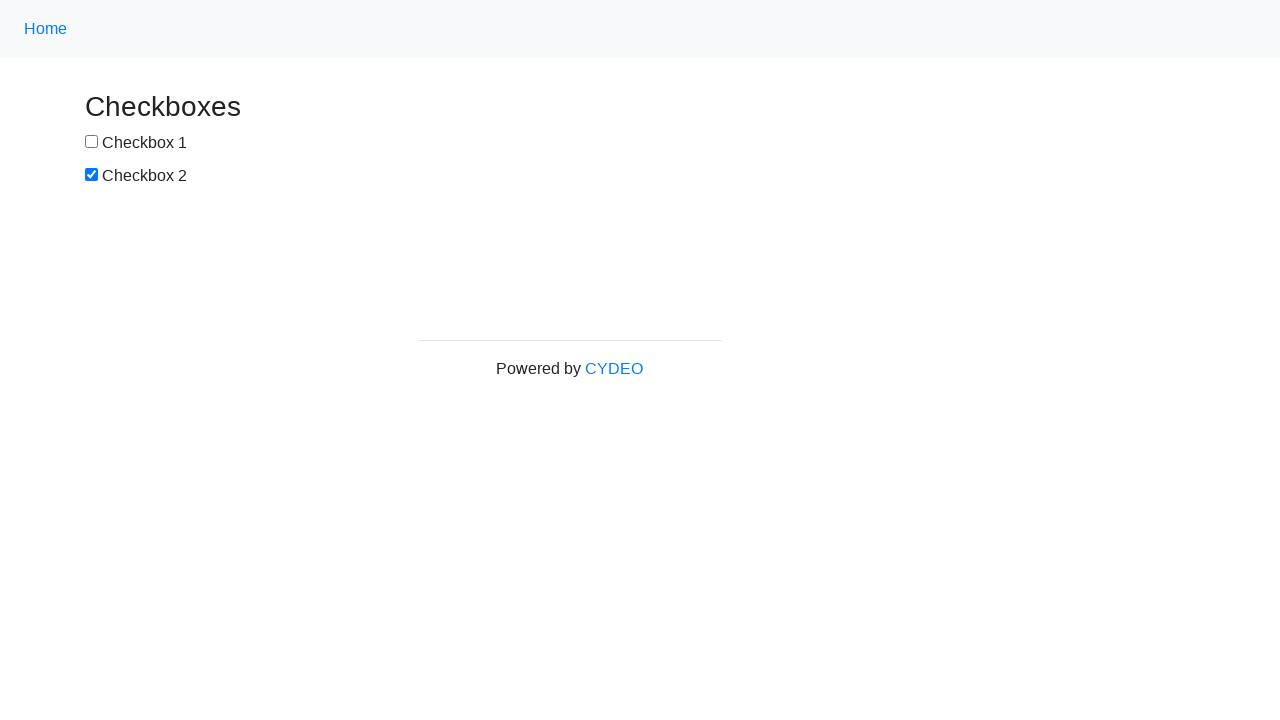

Clicked checkbox1 to select it at (92, 142) on input[name='checkbox1']
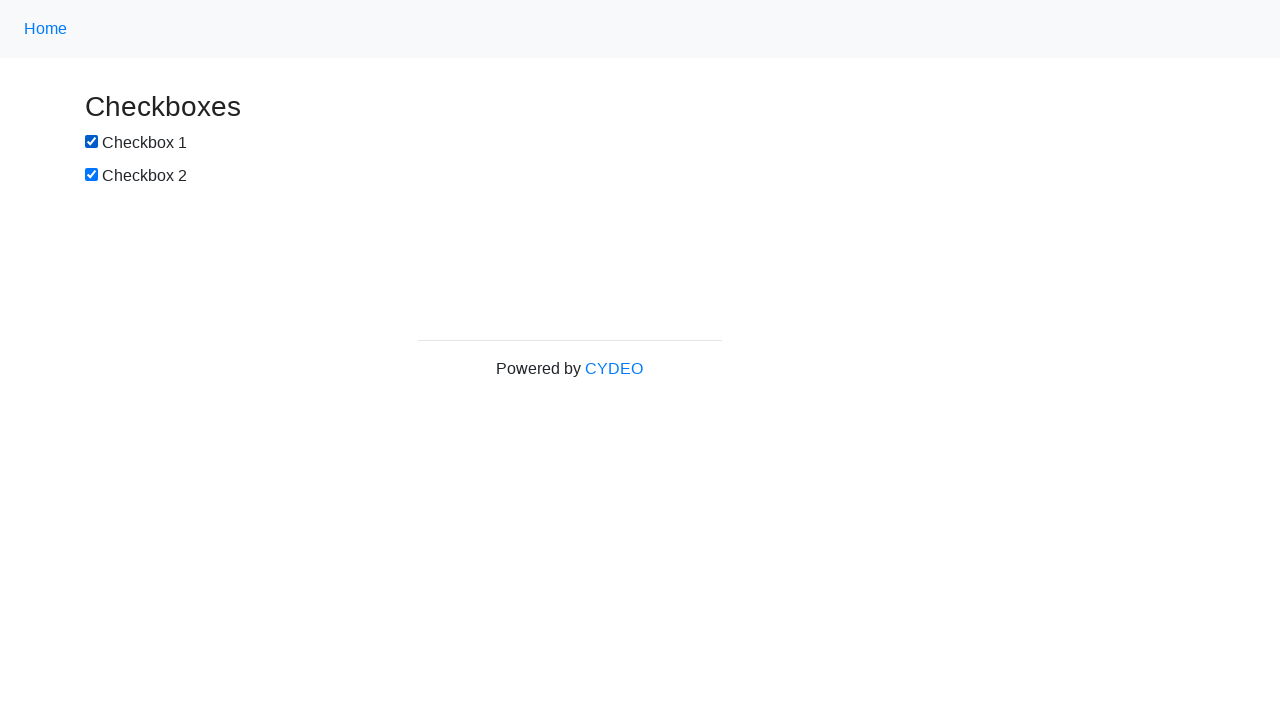

Clicked checkbox2 to deselect it at (92, 175) on input[name='checkbox2']
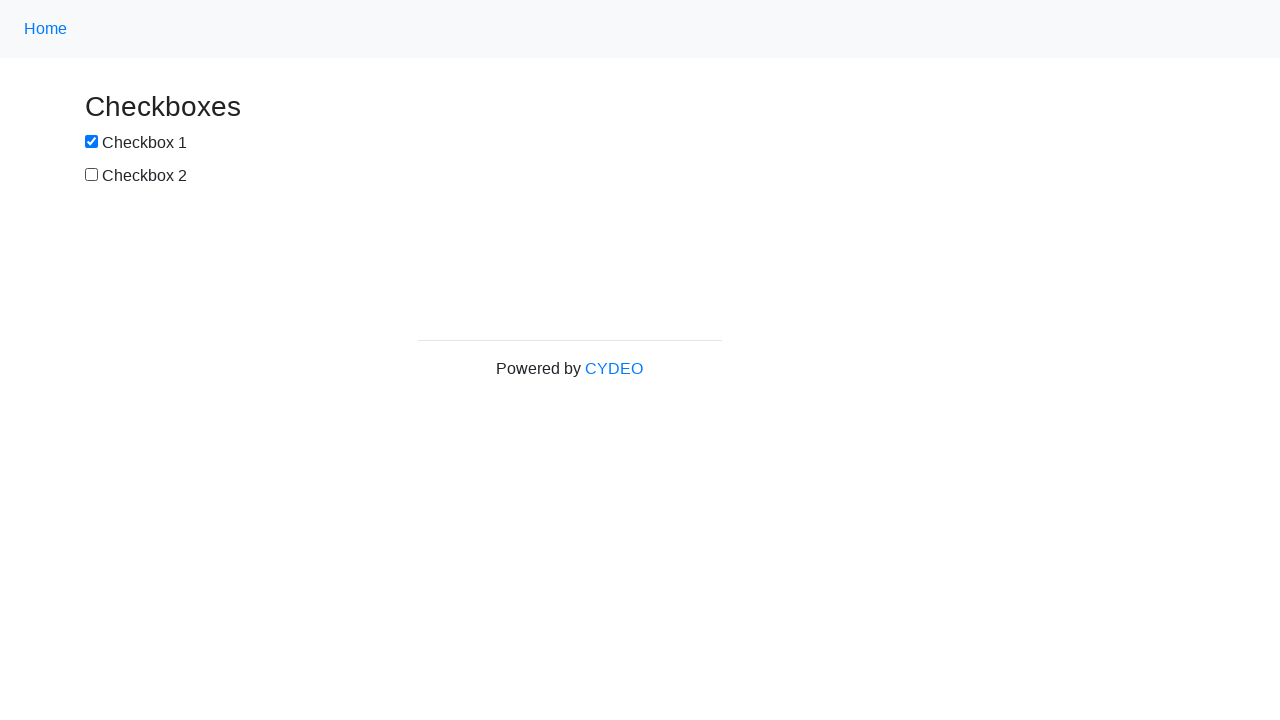

Verified checkbox1 is now selected after clicking
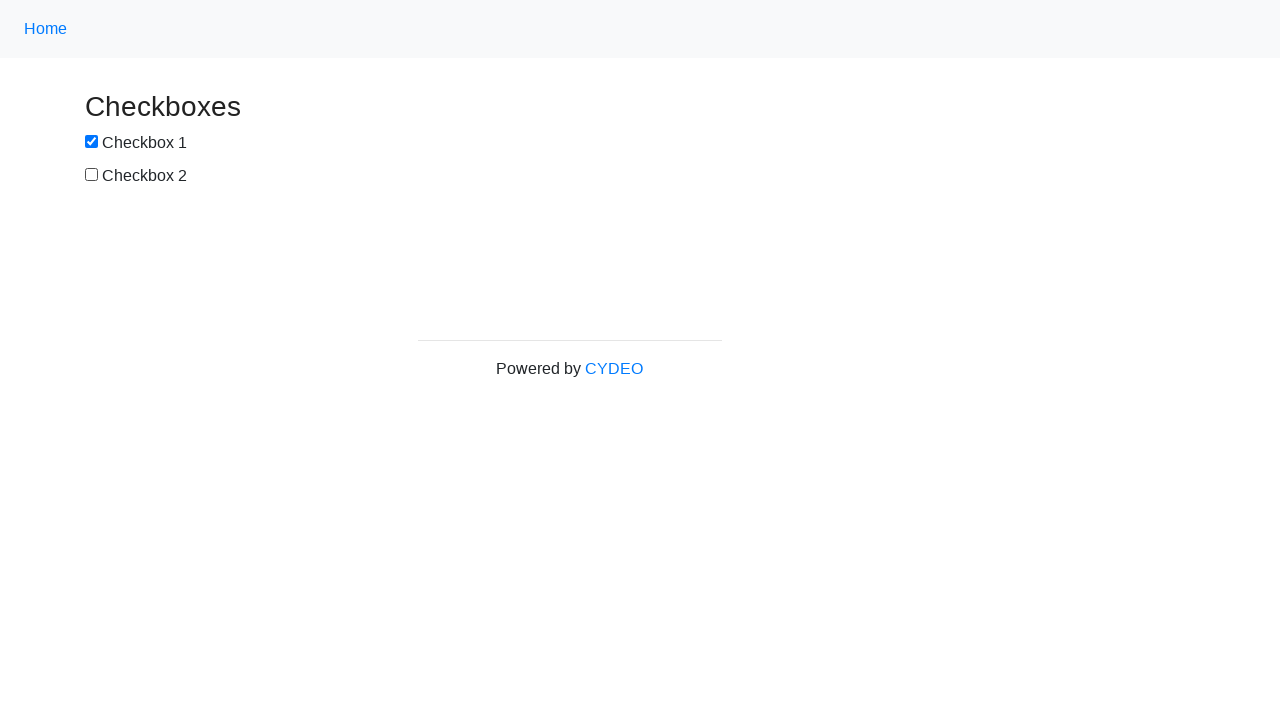

Verified checkbox2 is now deselected after clicking
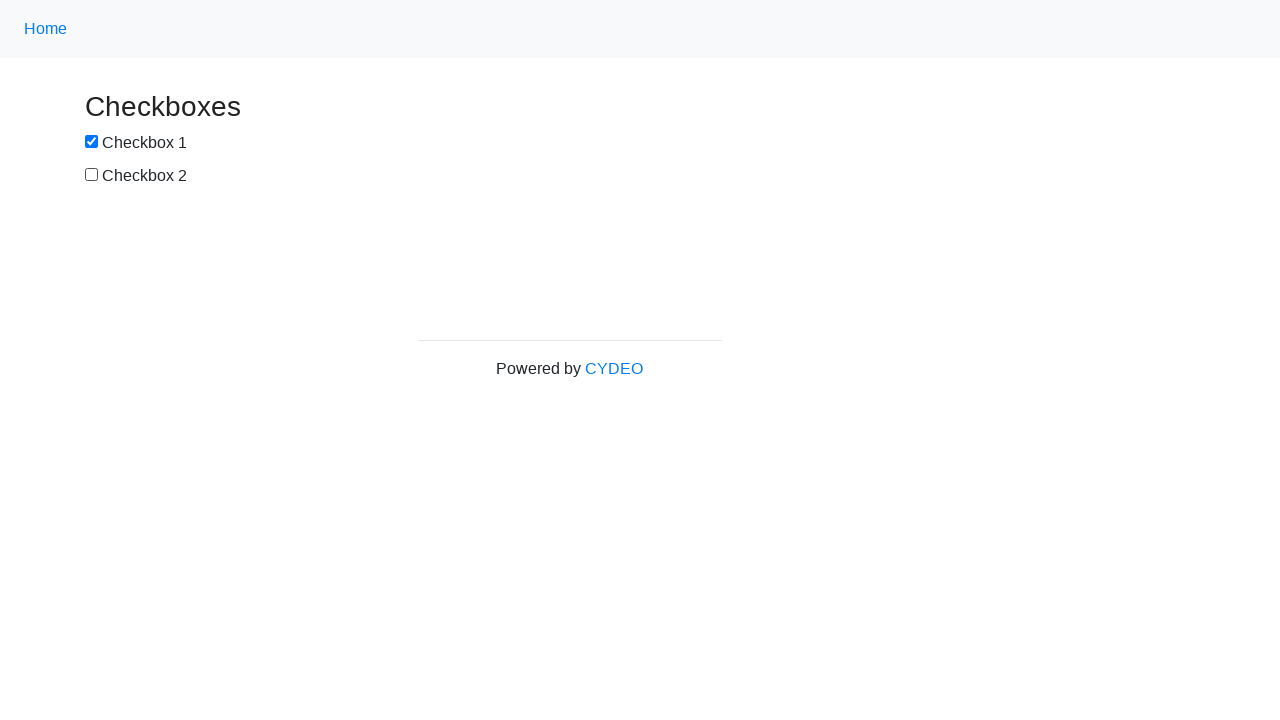

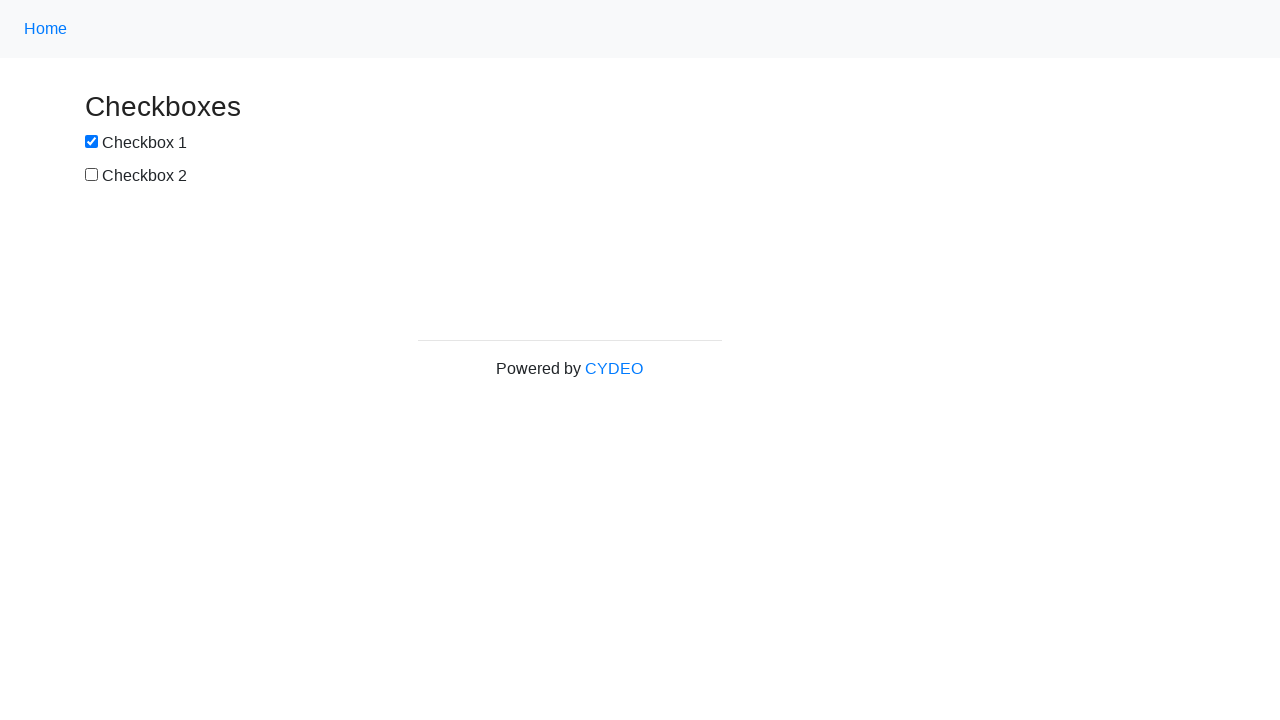